Tests JavaScript alert handling functionality including simple alerts, confirmation dialogs with OK/Cancel buttons, and prompt dialogs that accept text input.

Starting URL: https://the-internet.herokuapp.com/javascript_alerts

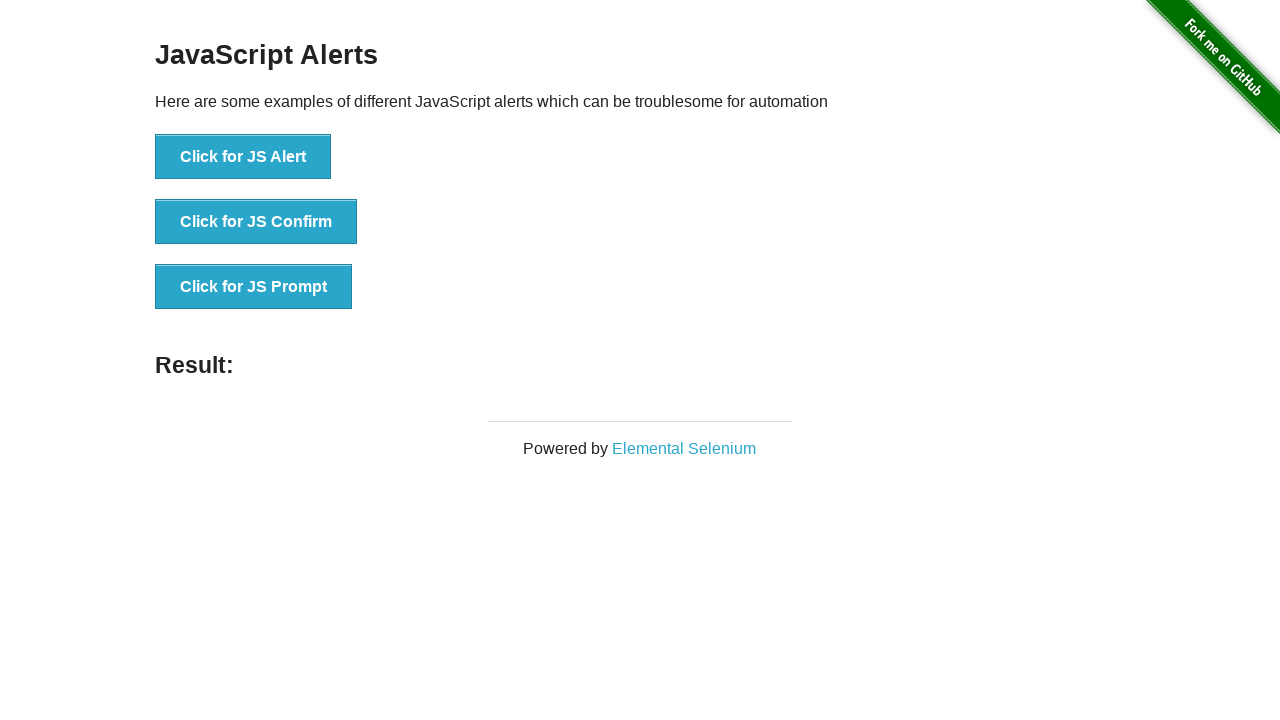

Clicked JS Alert button at (243, 157) on xpath=//button[@onclick='jsAlert()']
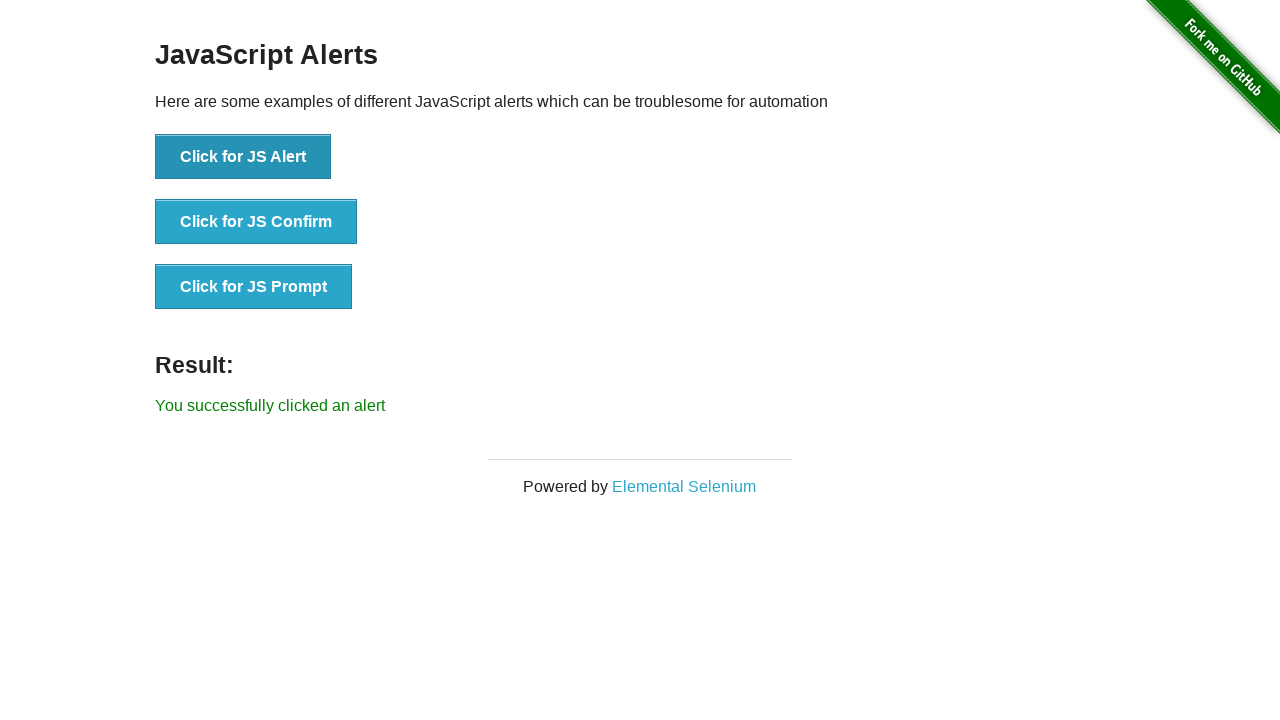

Set up dialog handler to accept alert
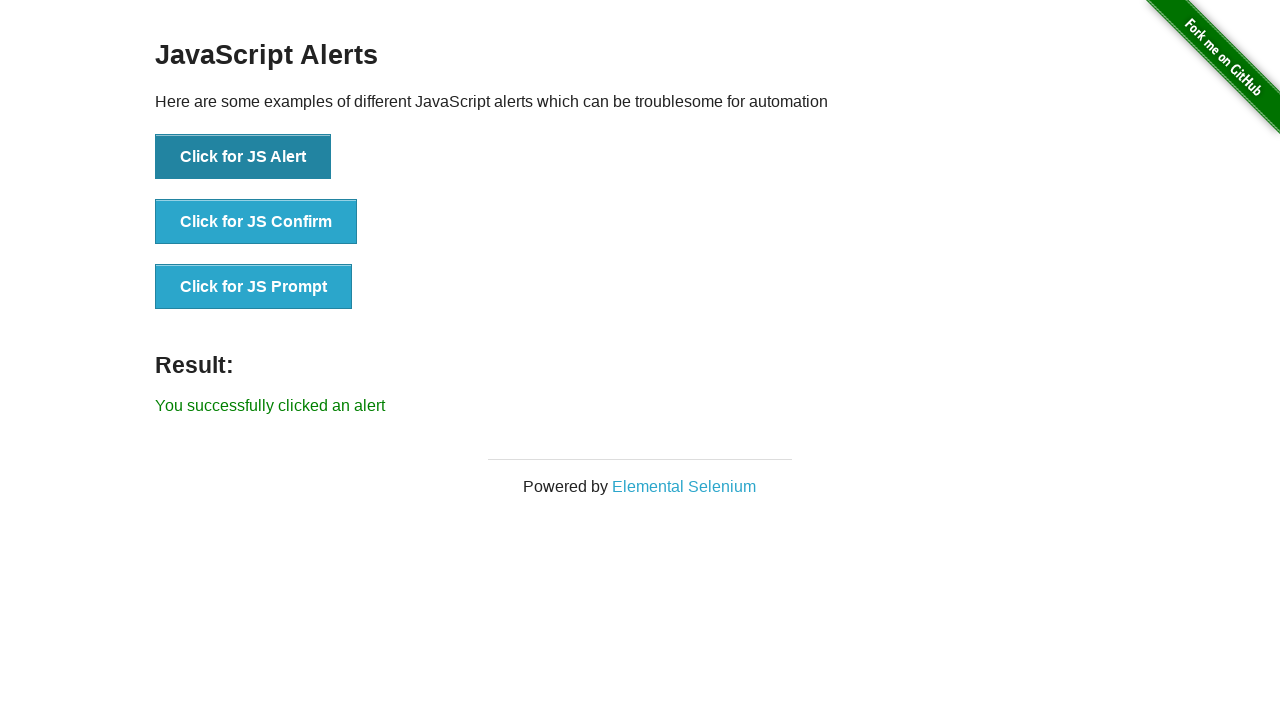

Waited 1 second for alert to be processed
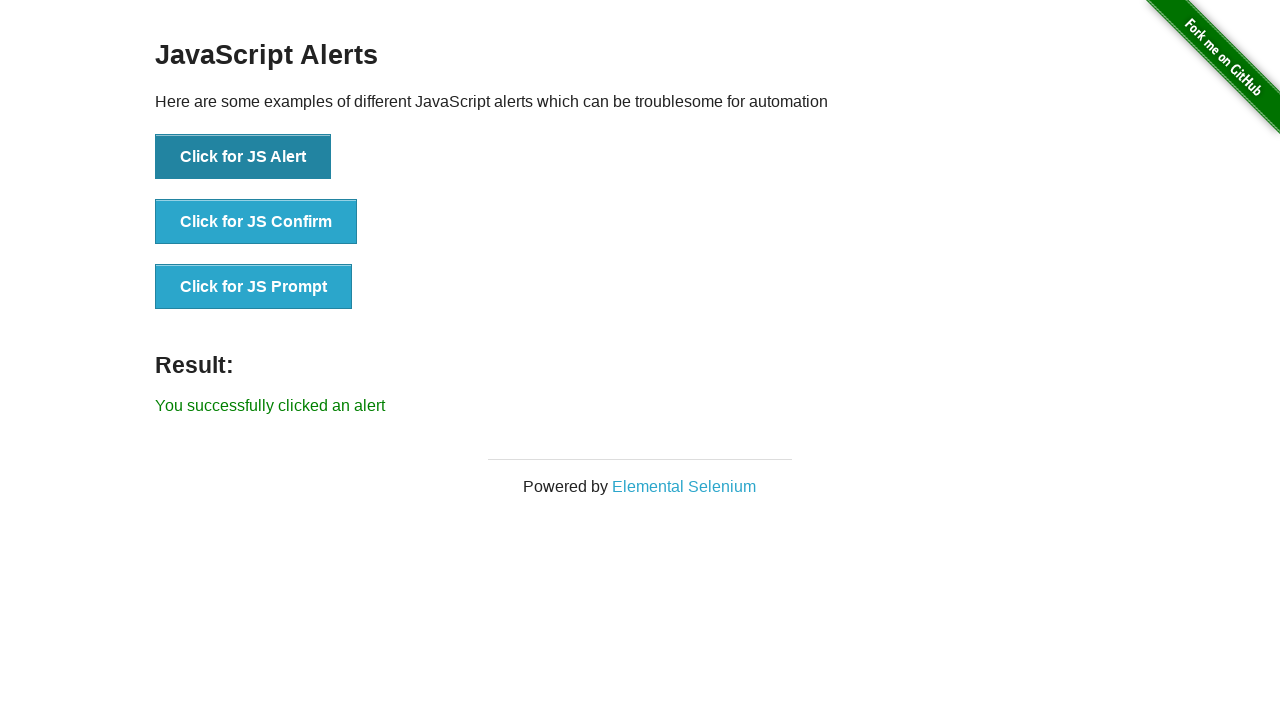

Clicked JS Confirm button at (256, 222) on xpath=//button[@onclick='jsConfirm()']
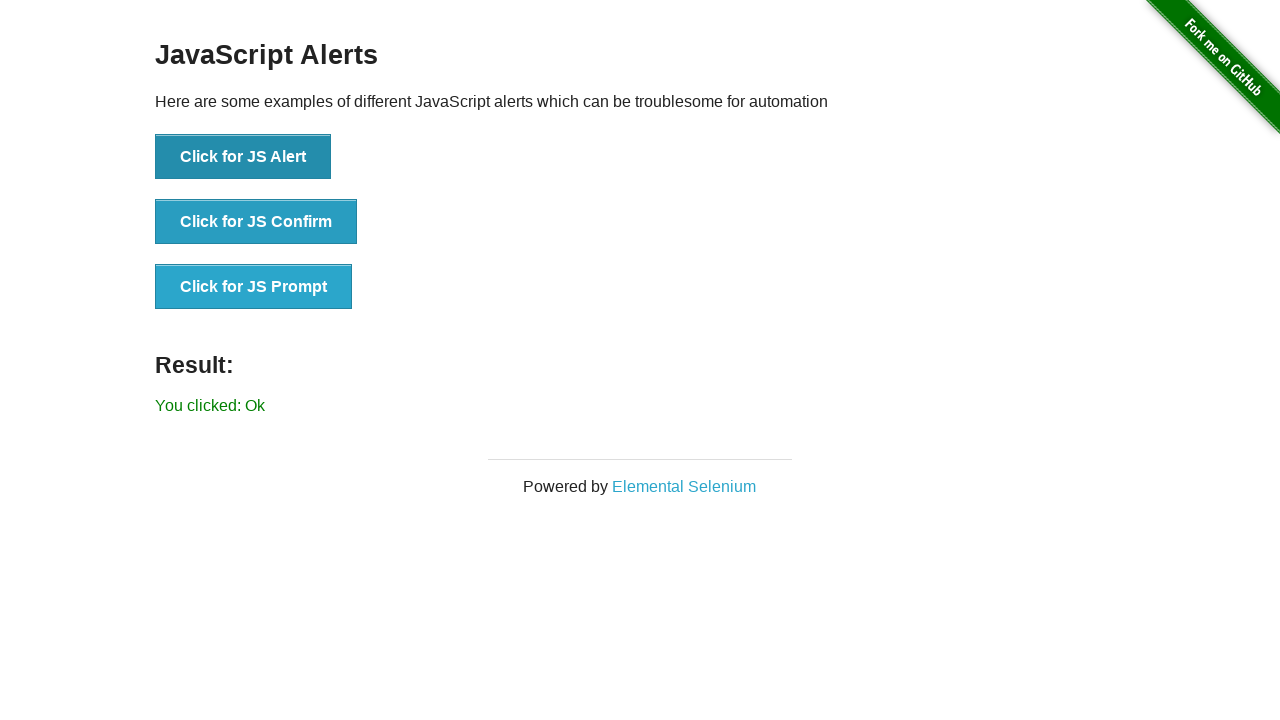

Set up dialog handler to dismiss confirm dialog
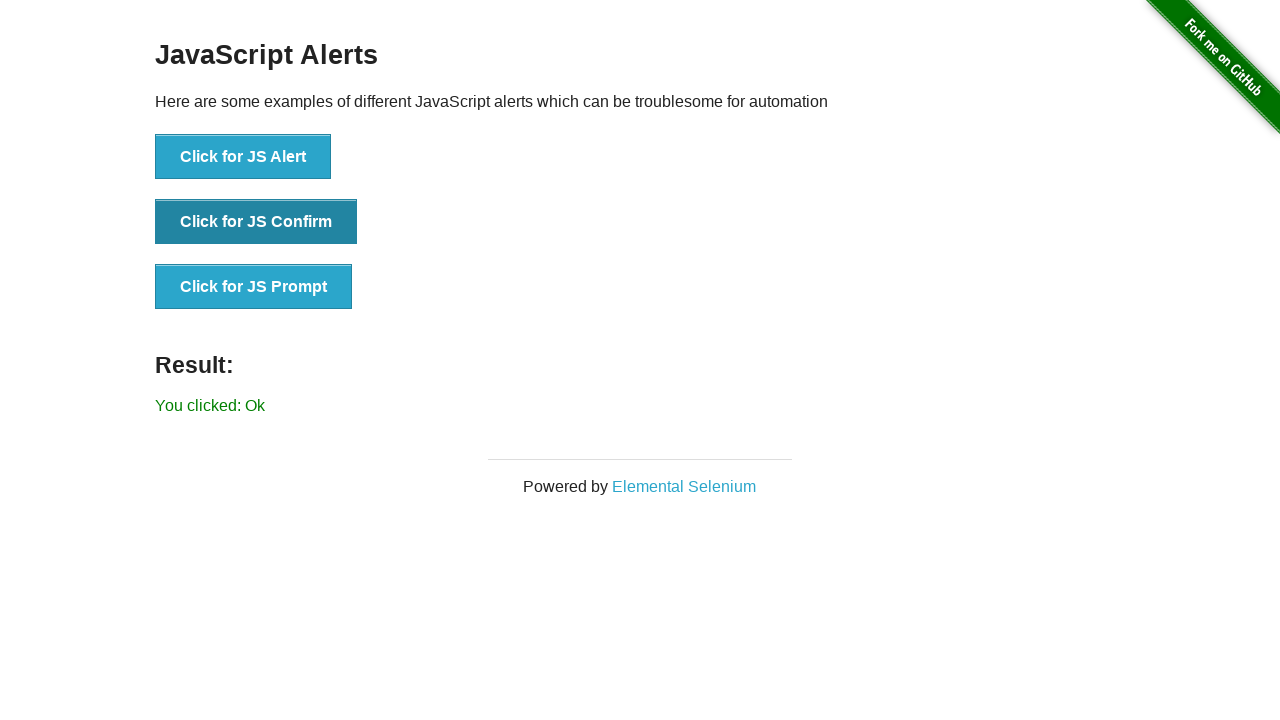

Waited 1 second for confirm dialog to be processed
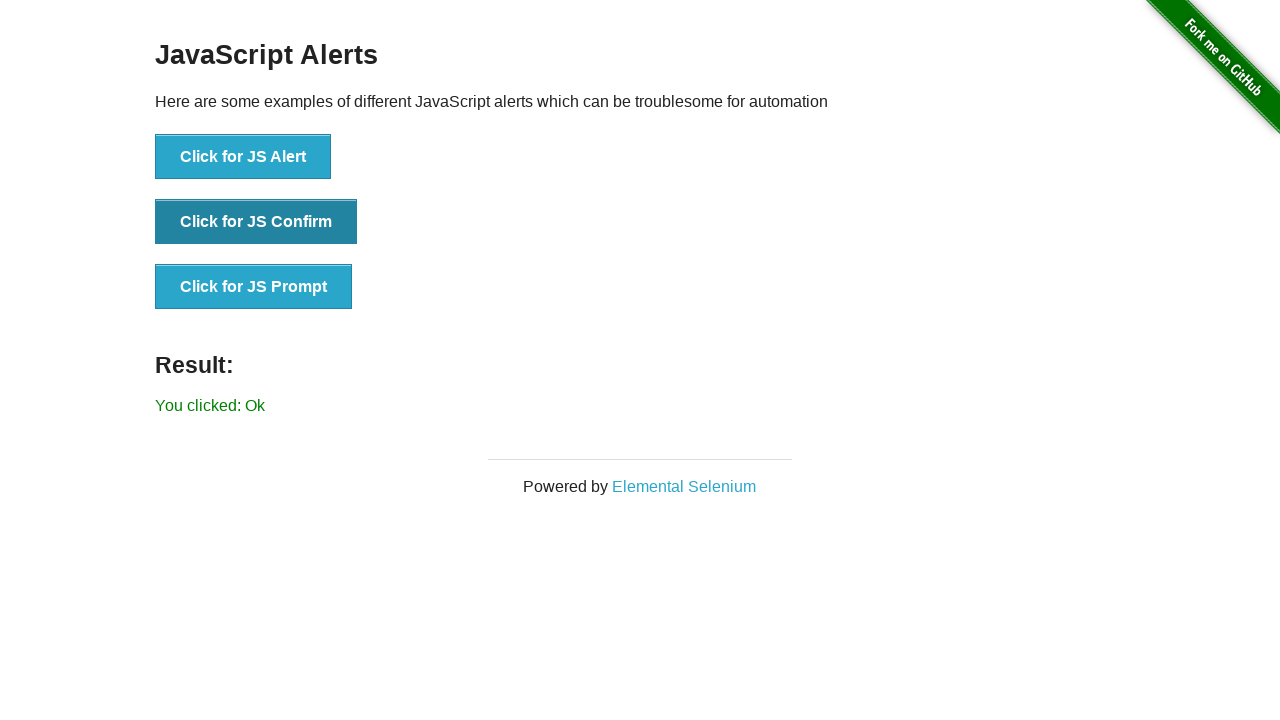

Clicked JS Prompt button at (254, 287) on xpath=//button[@onclick='jsPrompt()']
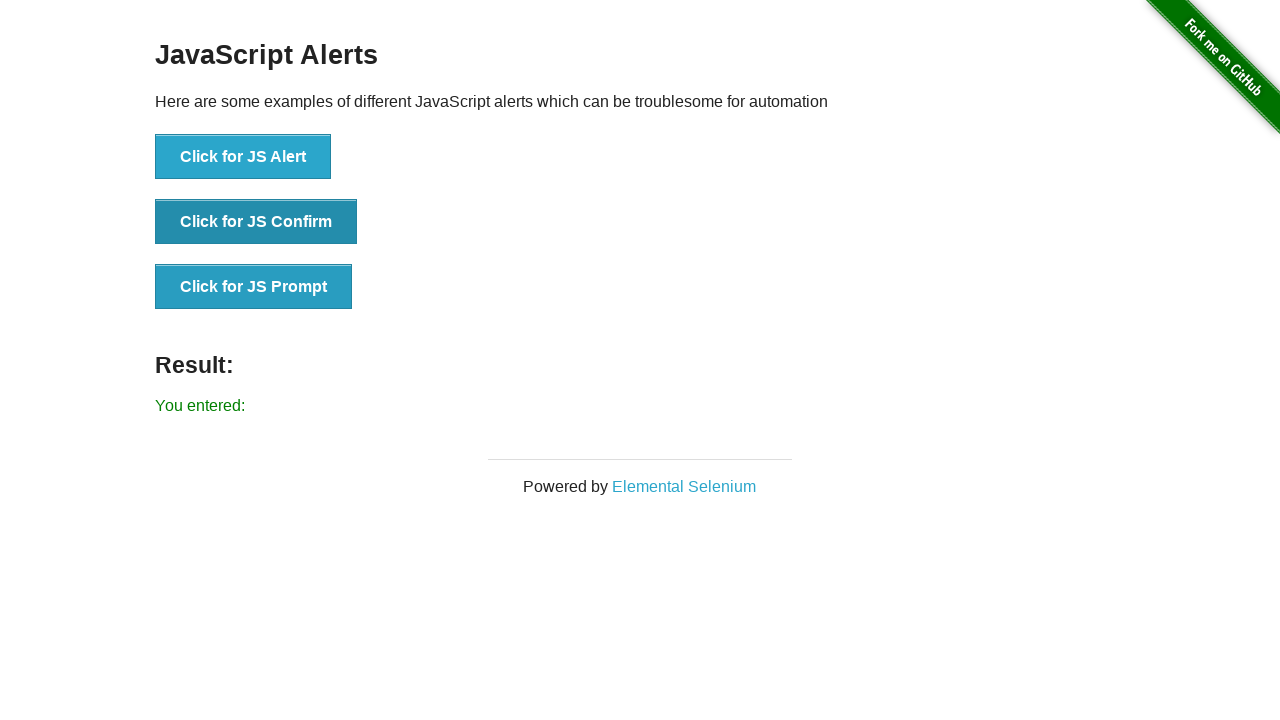

Set up dialog handler to accept prompt with text 'Hero Vikum'
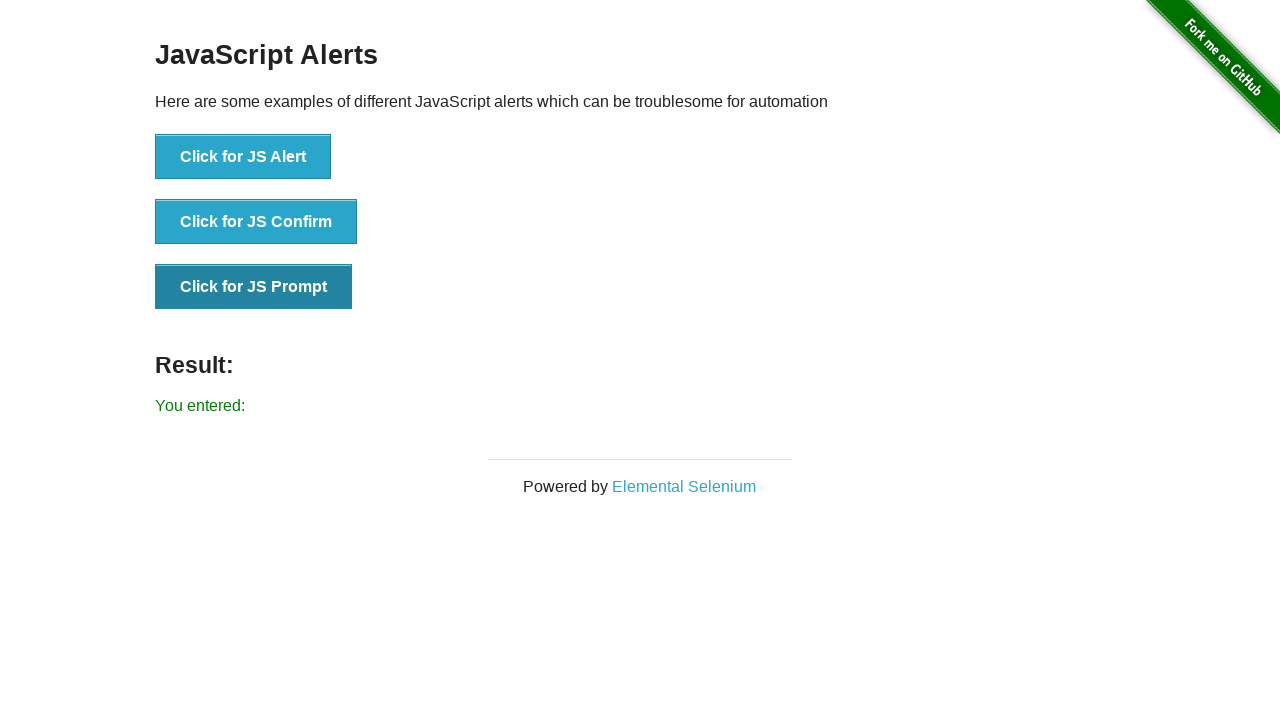

Waited 1 second for prompt dialog to be processed
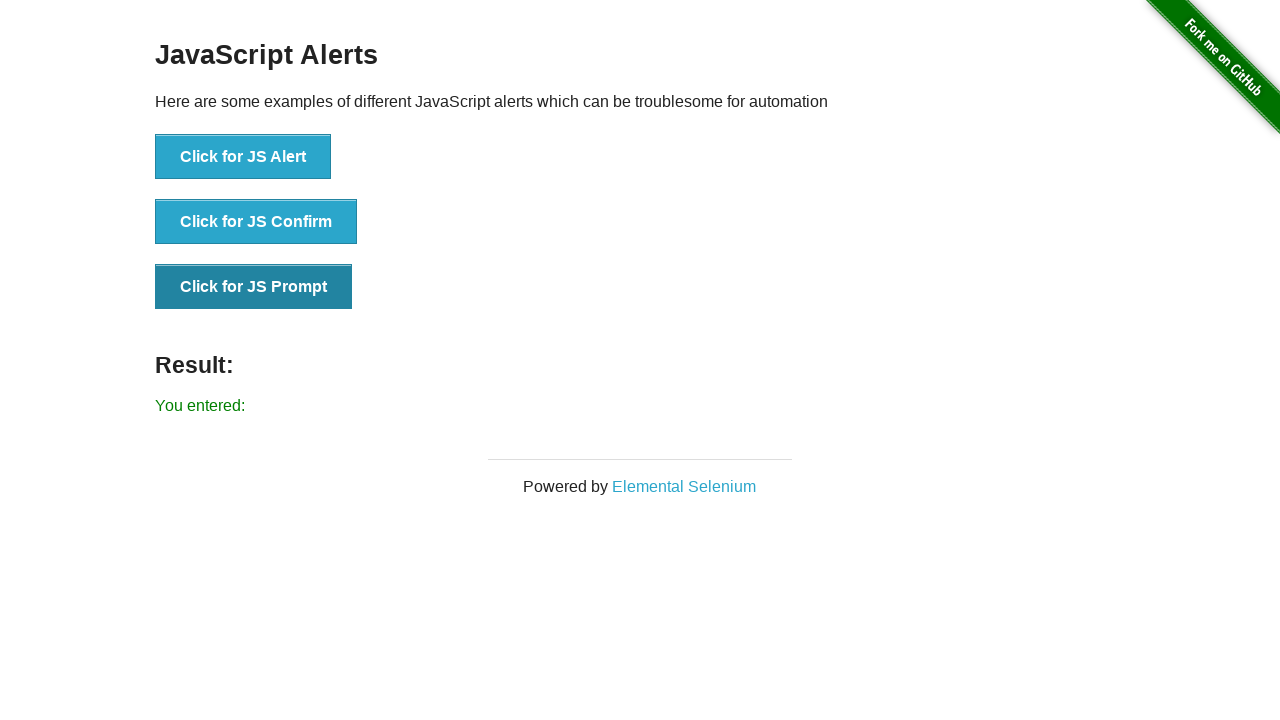

Verified page title: The Internet
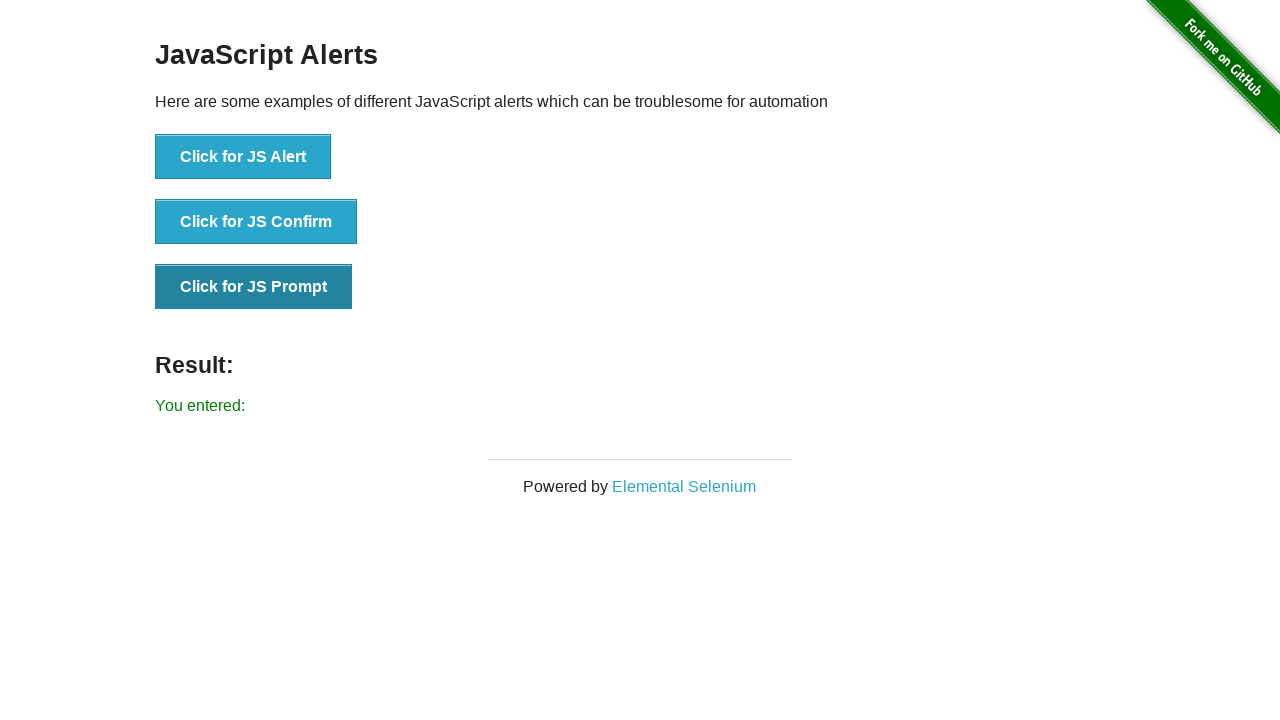

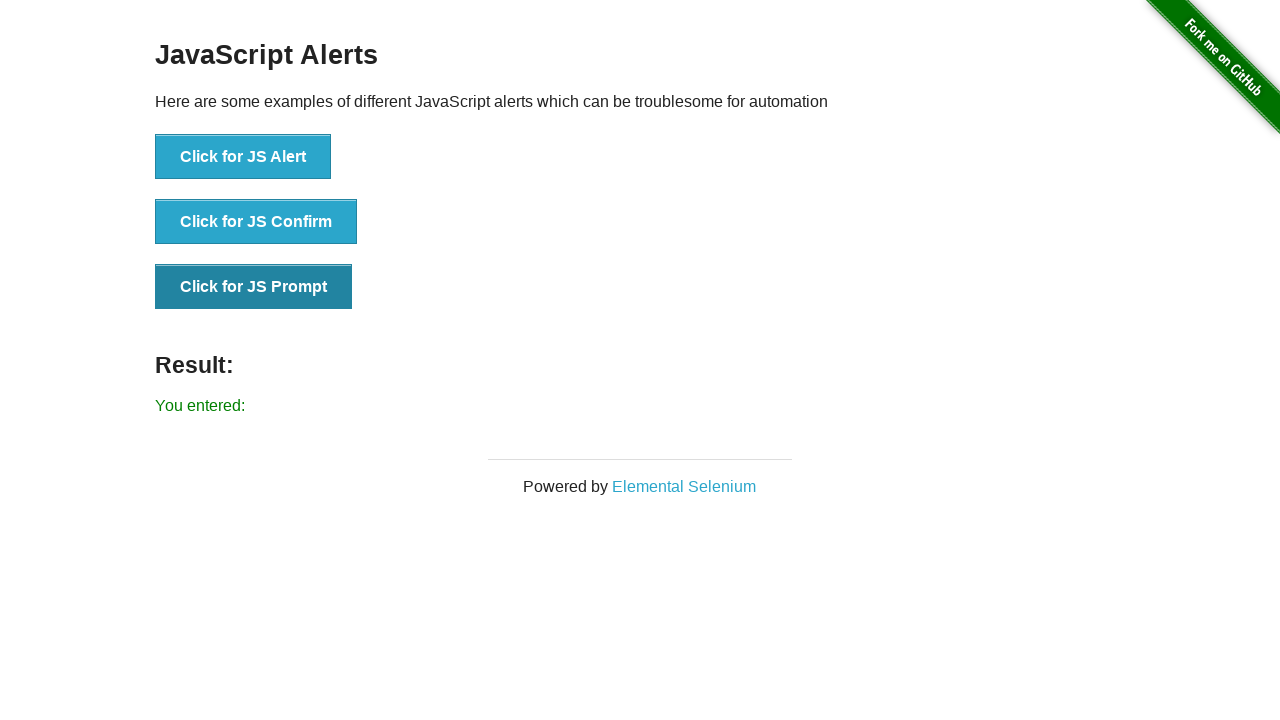